Tests Vue.js dropdown component by selecting options and verifying the dropdown toggle displays the selected value

Starting URL: https://mikerodham.github.io/vue-dropdowns/

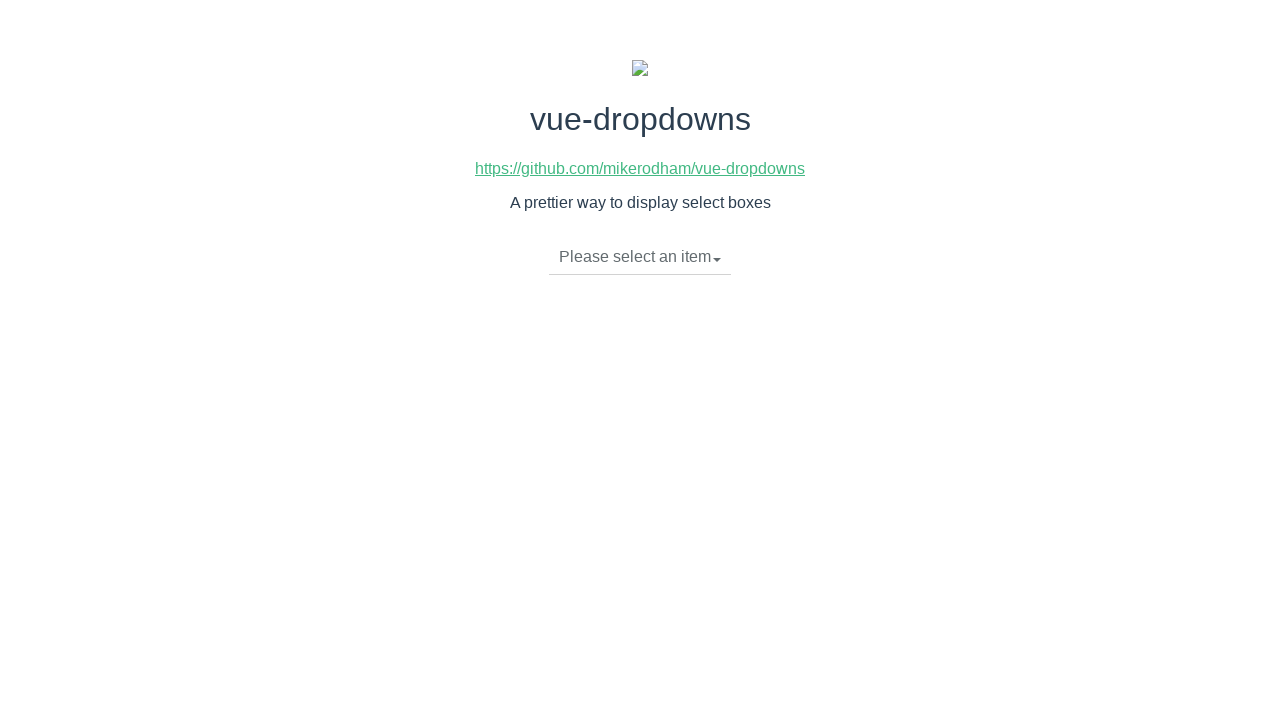

Clicked dropdown toggle to open menu at (640, 257) on li.dropdown-toggle
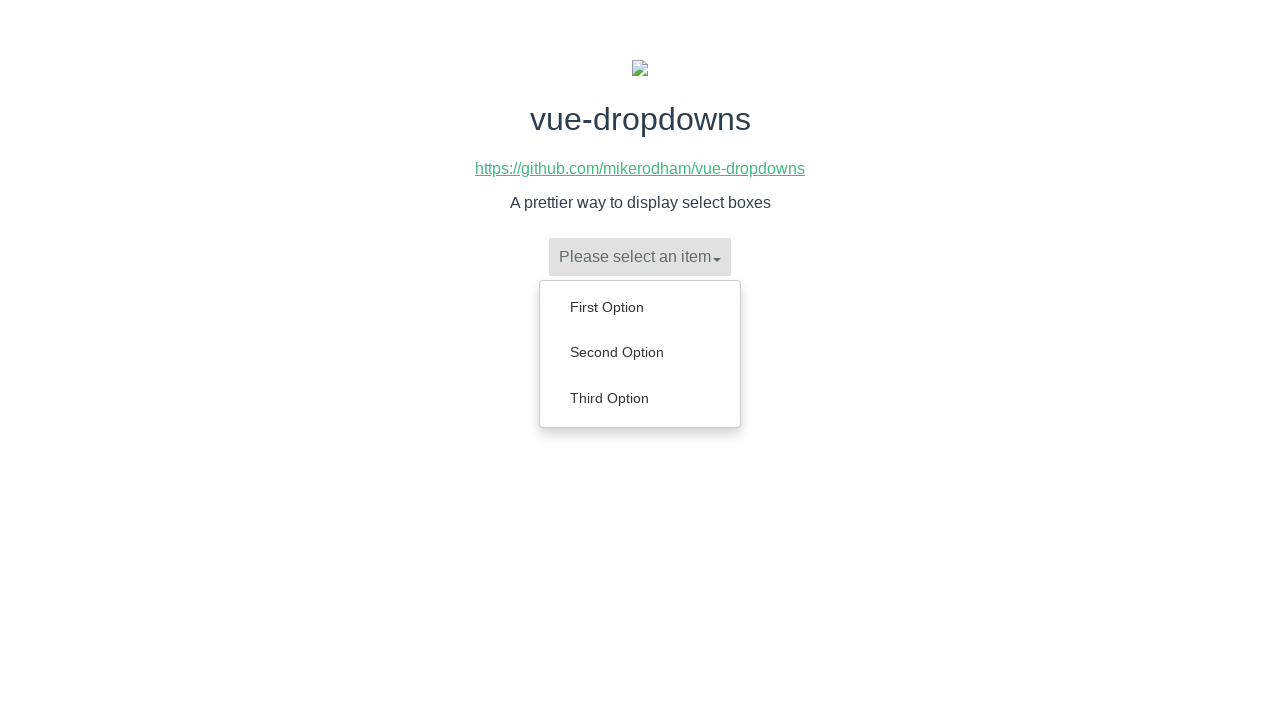

Dropdown menu items loaded
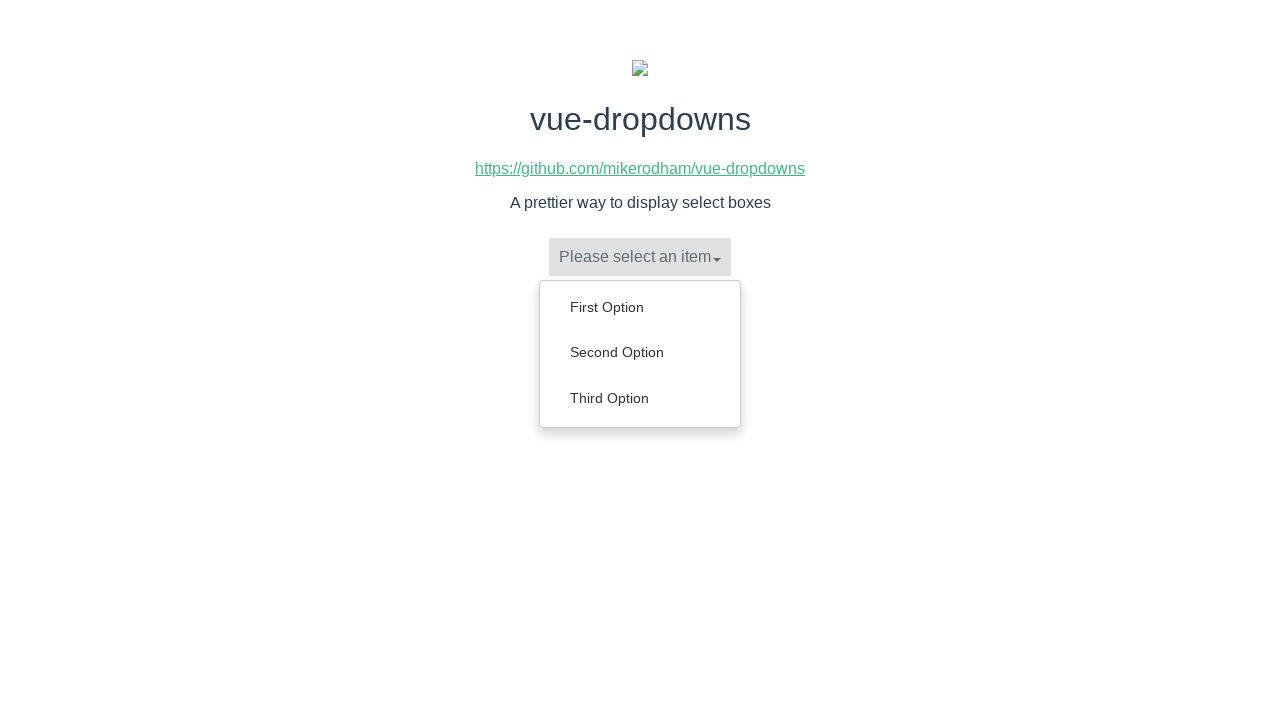

Selected 'Second Option' from dropdown at (640, 352) on ul.dropdown-menu li a:has-text('Second Option')
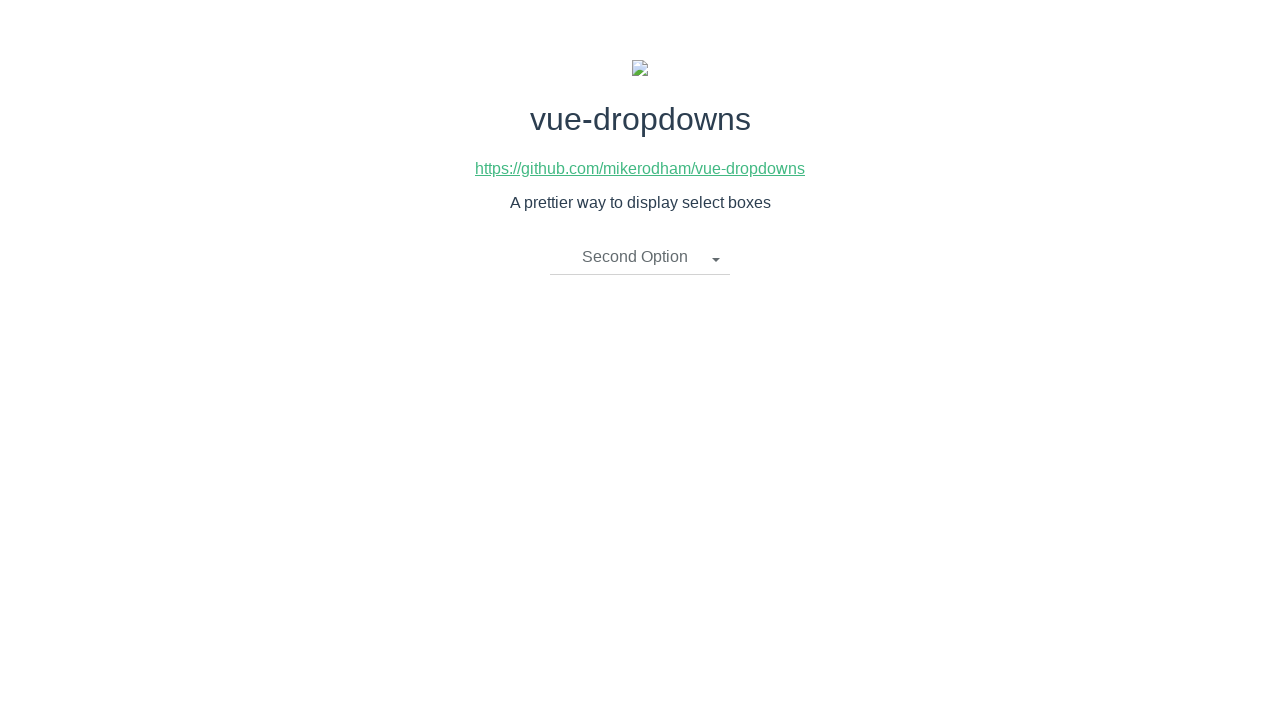

Waited 500ms for selection to process
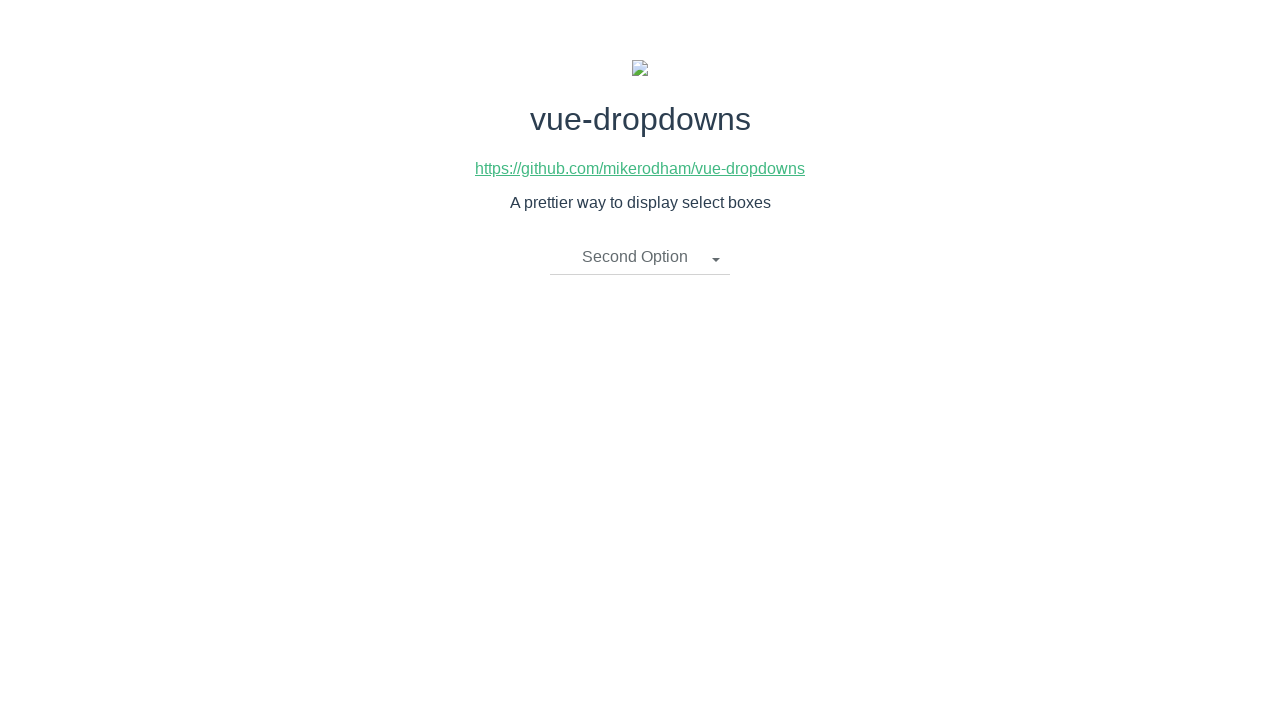

Verified dropdown toggle displays 'Second Option'
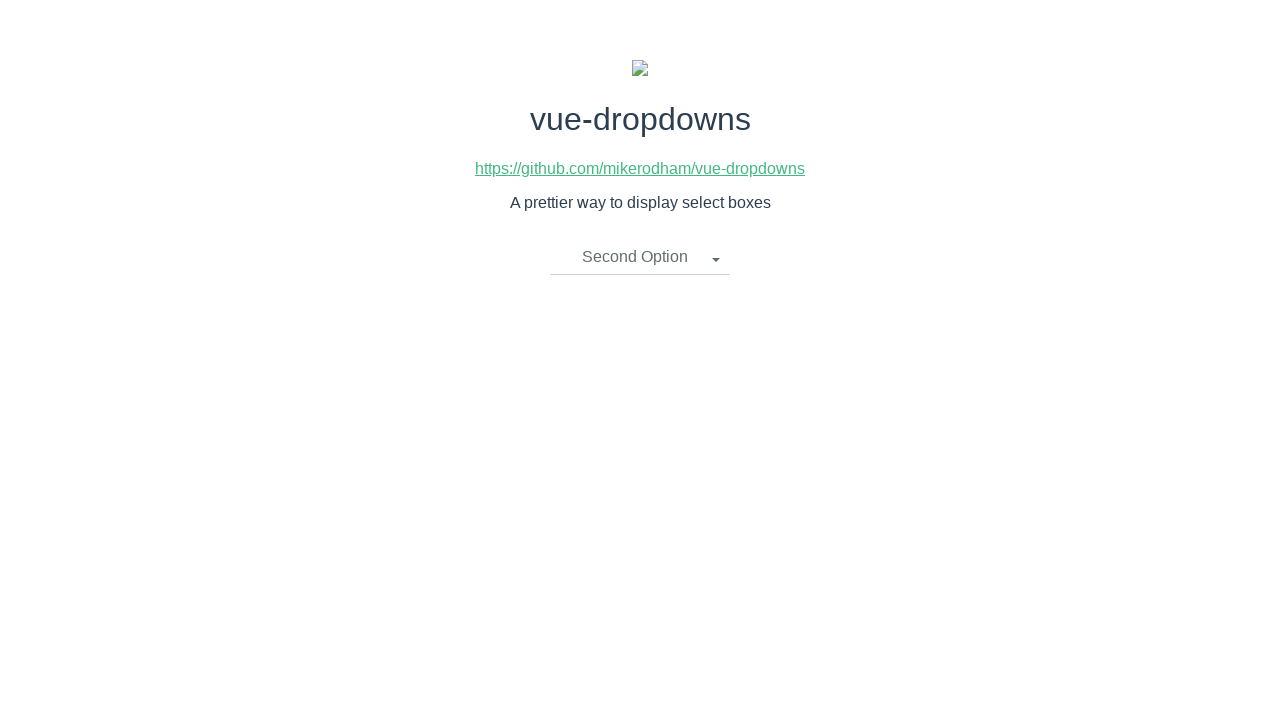

Clicked dropdown toggle to open menu at (640, 257) on li.dropdown-toggle
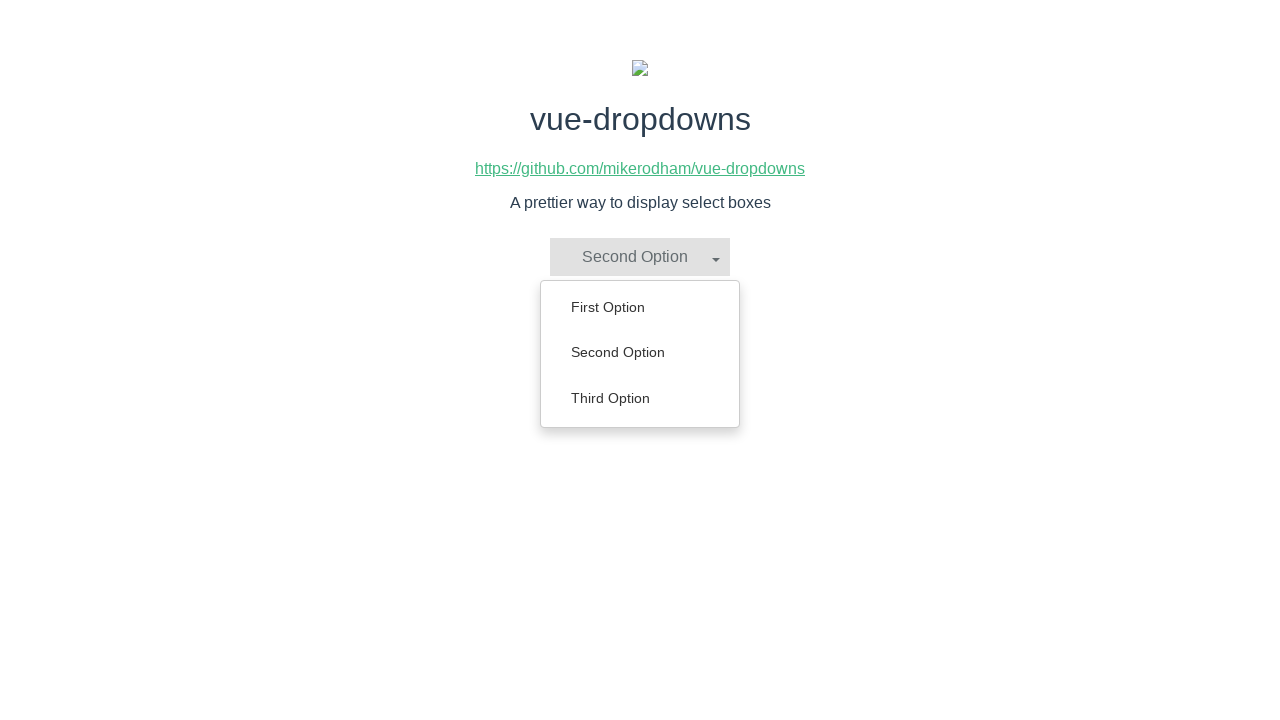

Dropdown menu items loaded
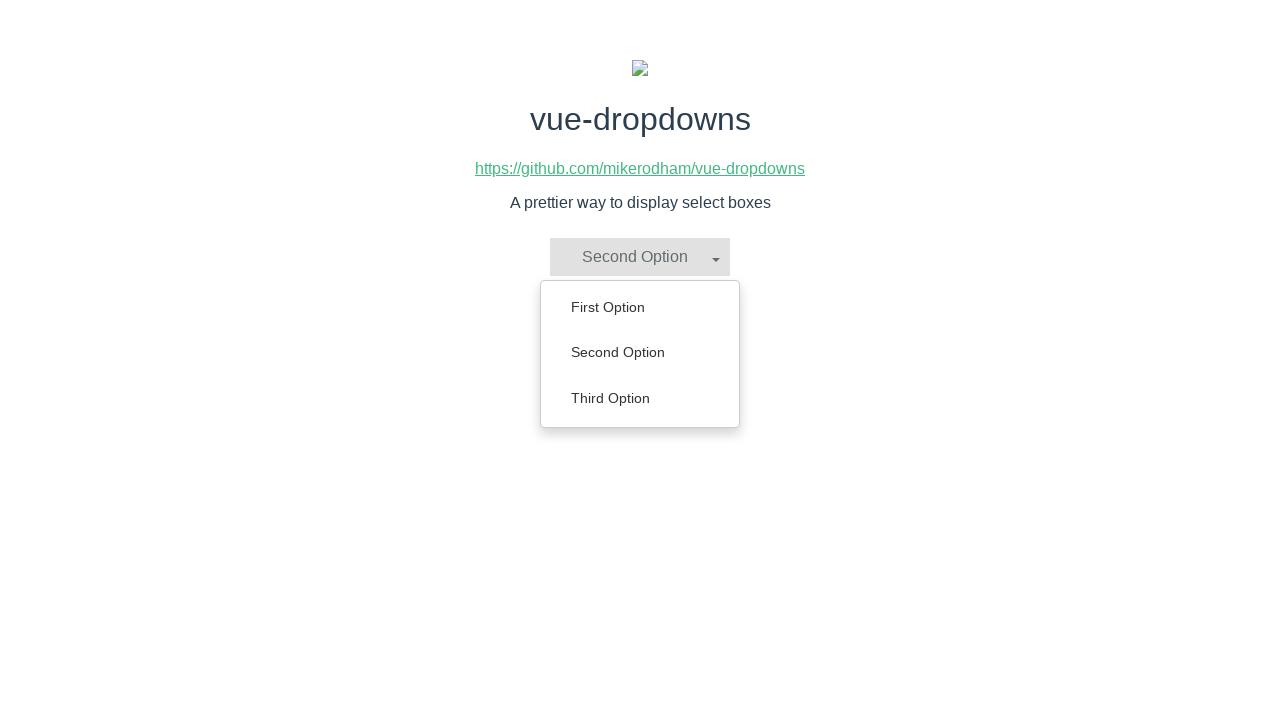

Selected 'Third Option' from dropdown at (640, 398) on ul.dropdown-menu li a:has-text('Third Option')
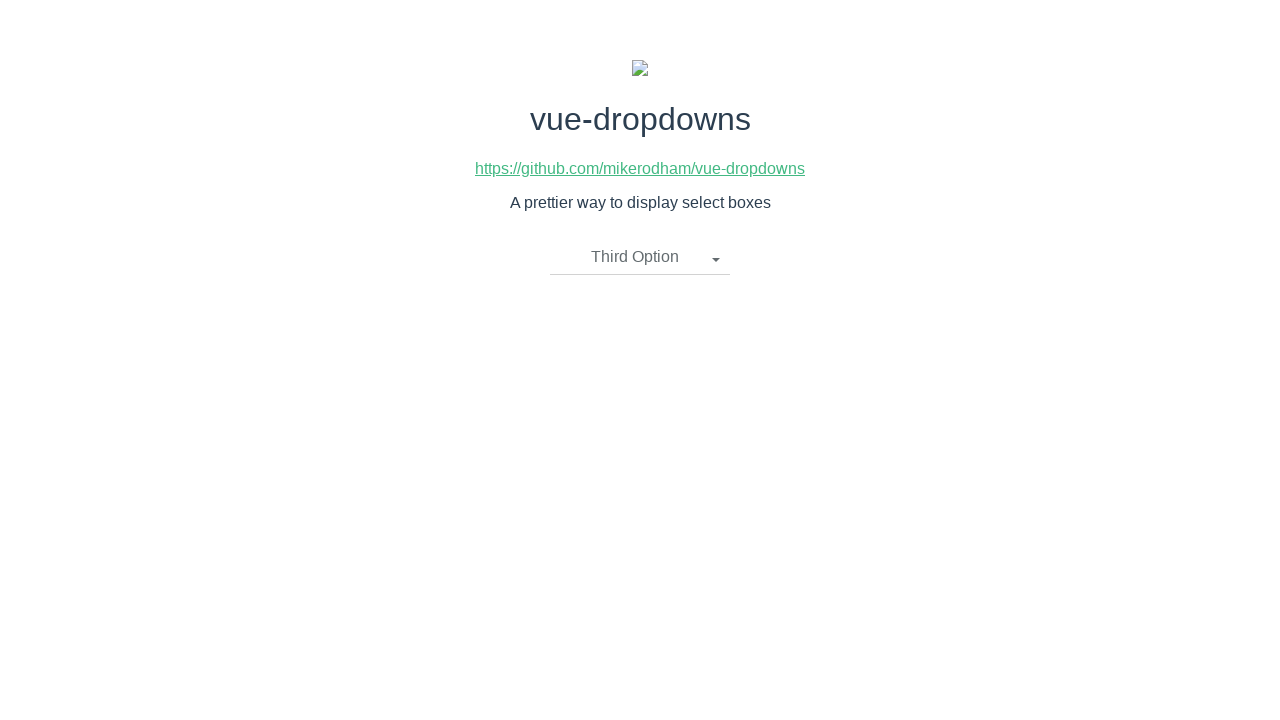

Waited 500ms for selection to process
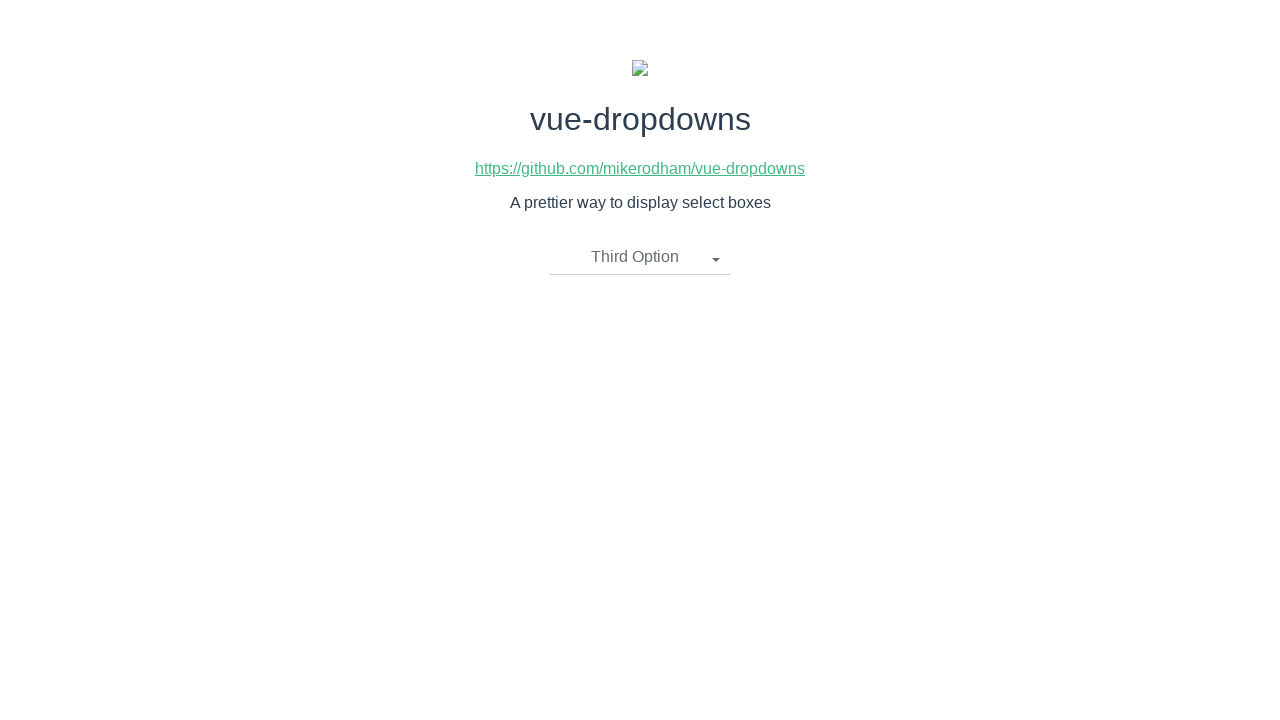

Verified dropdown toggle displays 'Third Option'
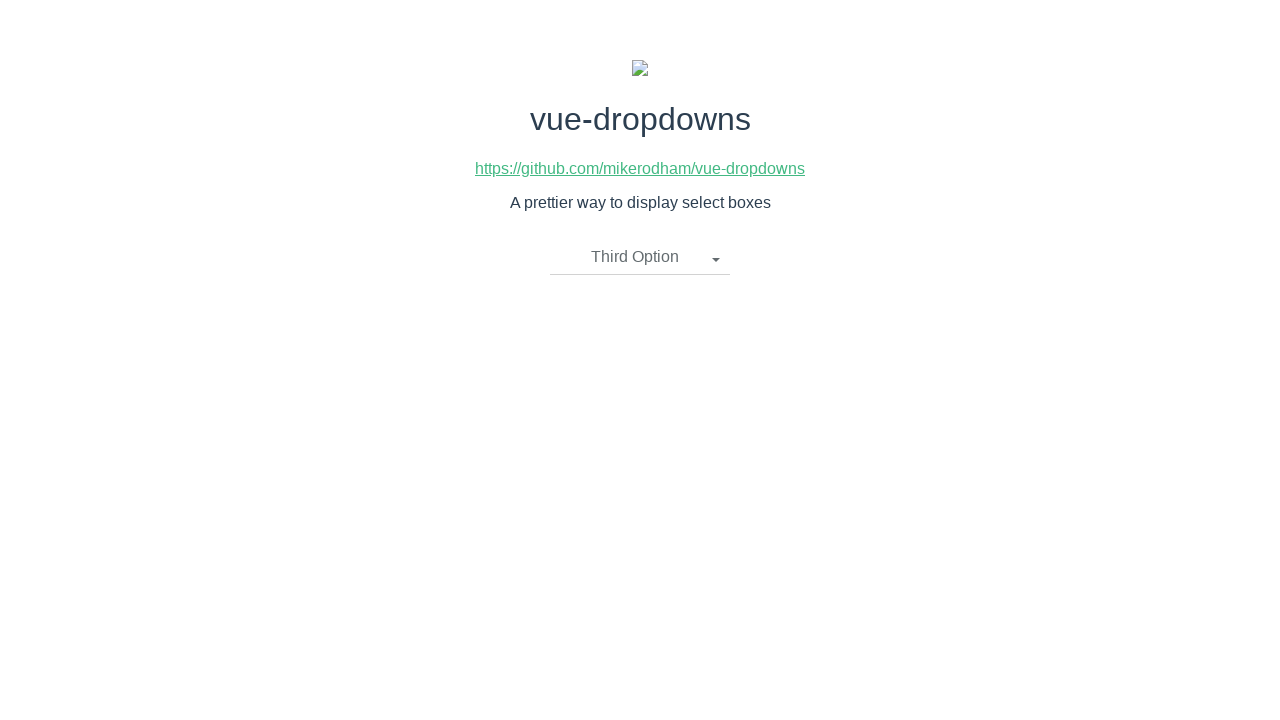

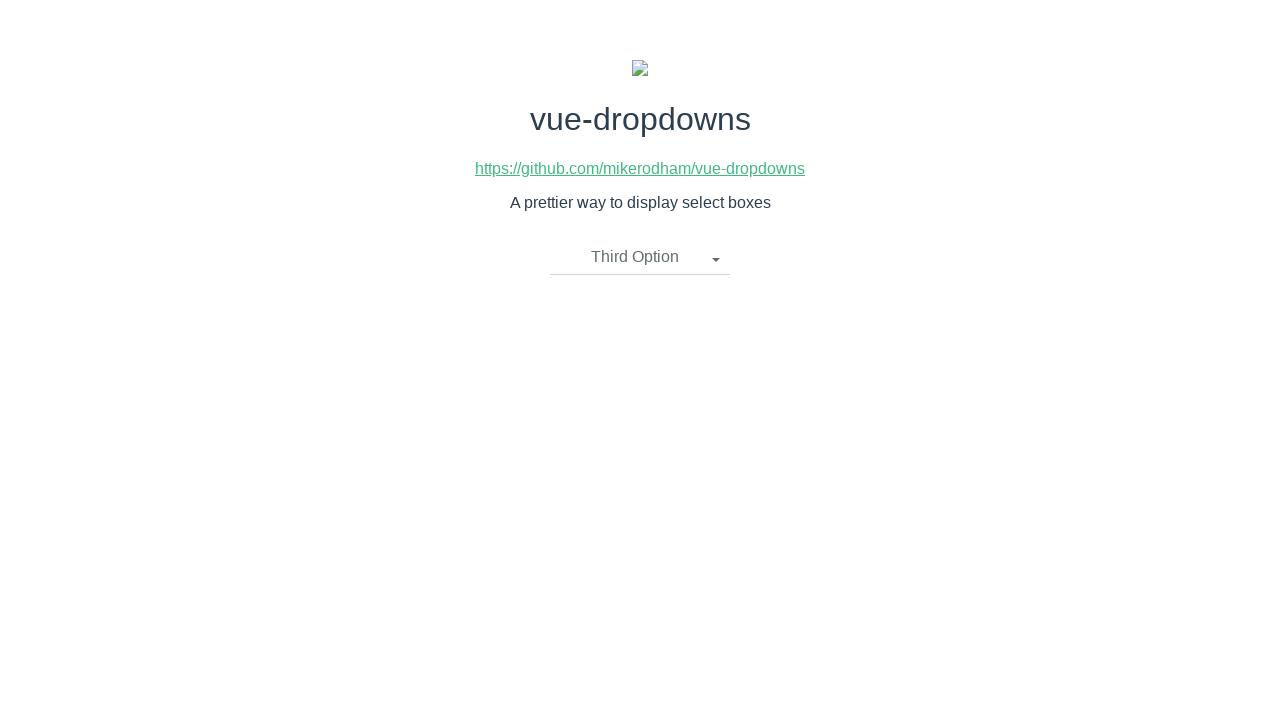